Automates the Codashop Valorant top-up process by filling in a user ID, selecting a payment channel, and submitting the form to proceed to the order summary.

Starting URL: https://www.codashop.com/th-th/valorant

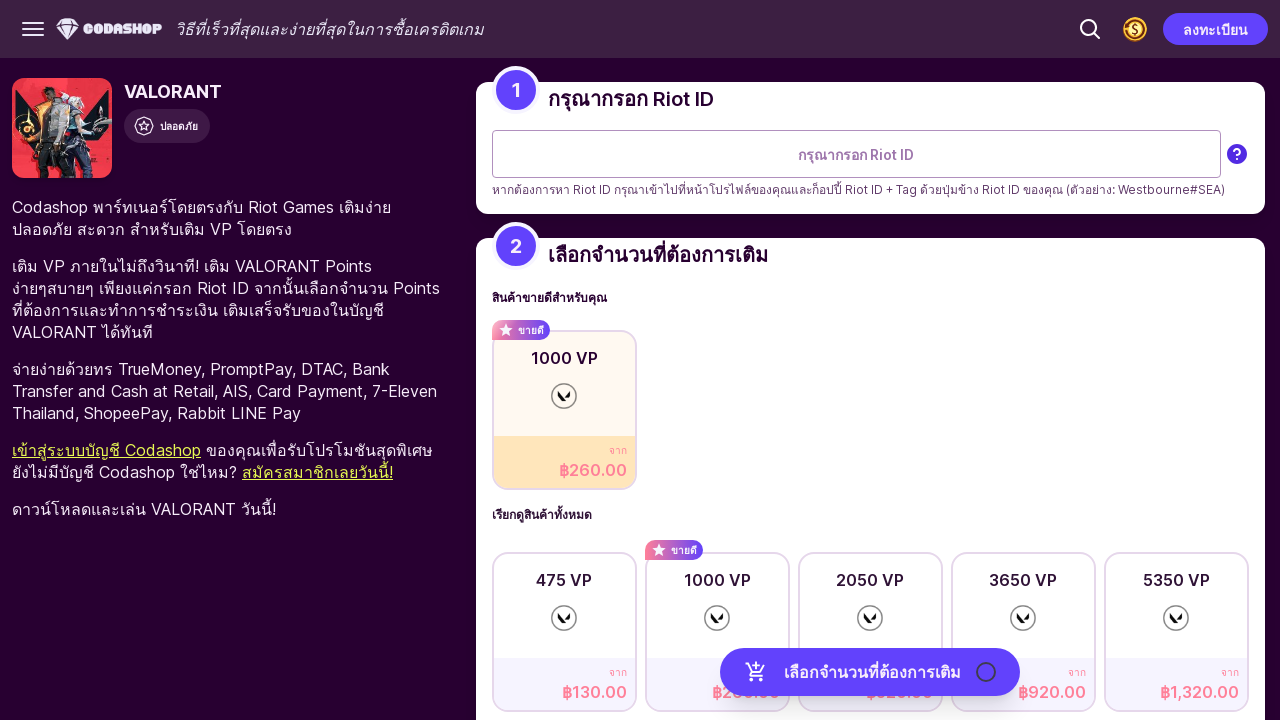

Filled user ID field with 'player12345678' on #userId
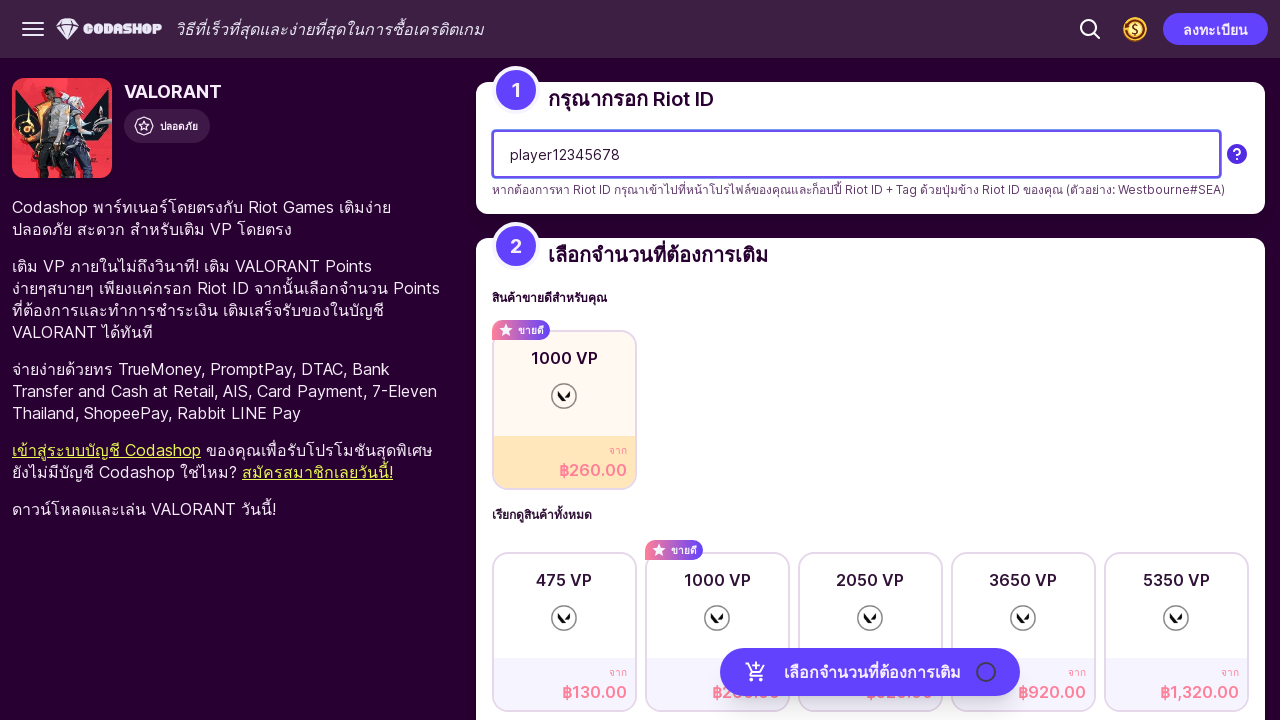

Payment channel selector loaded
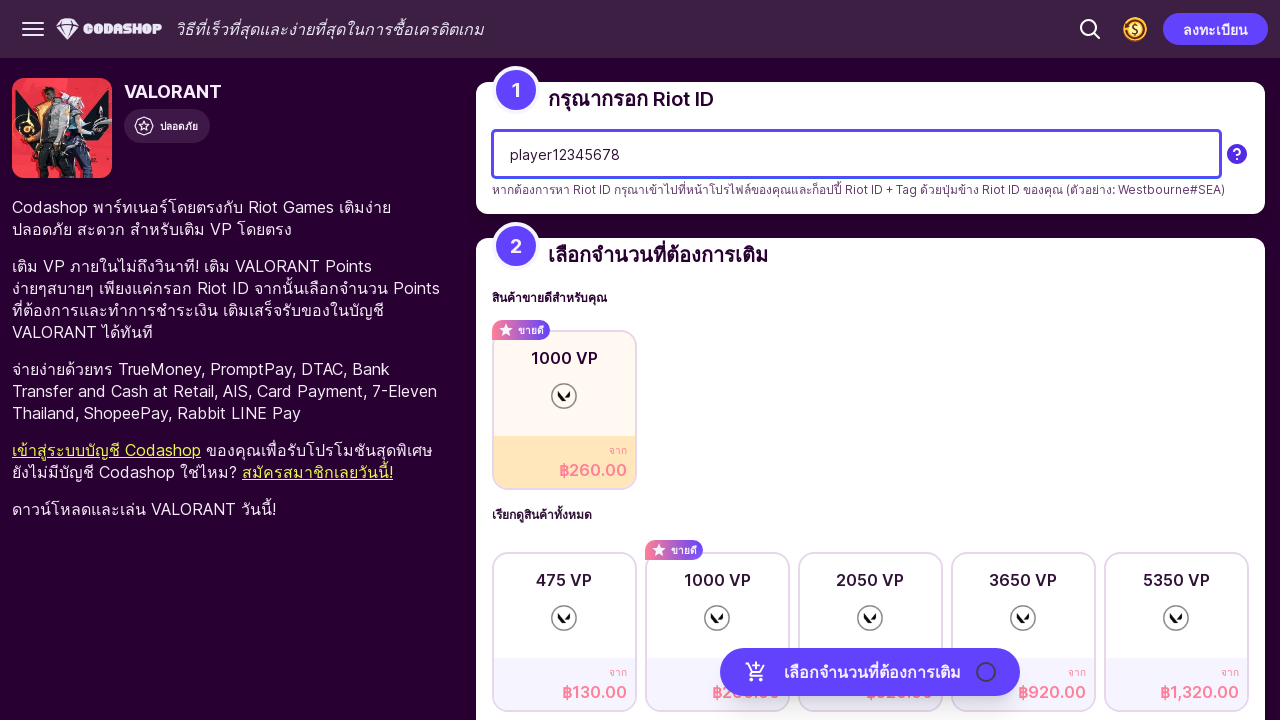

Selected payment channel option at (568, 360) on xpath=//*[@id="paymentChannel_342"]
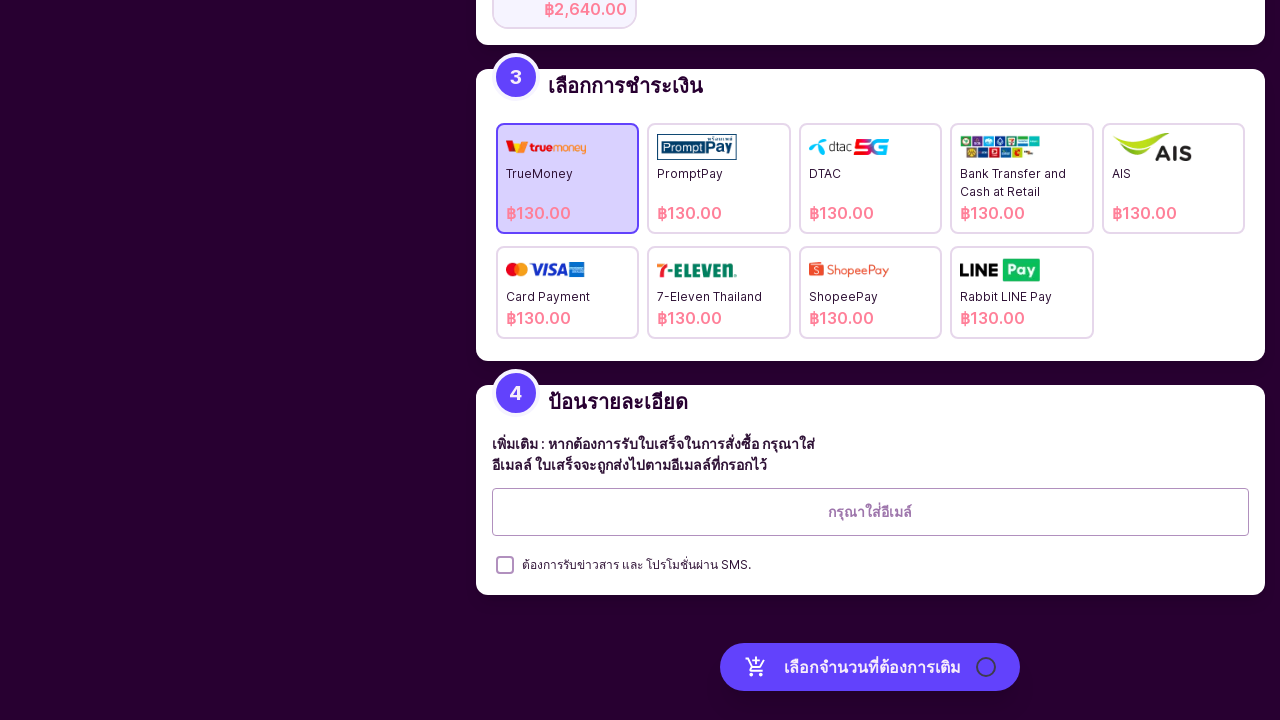

Waited 1000ms for form processing
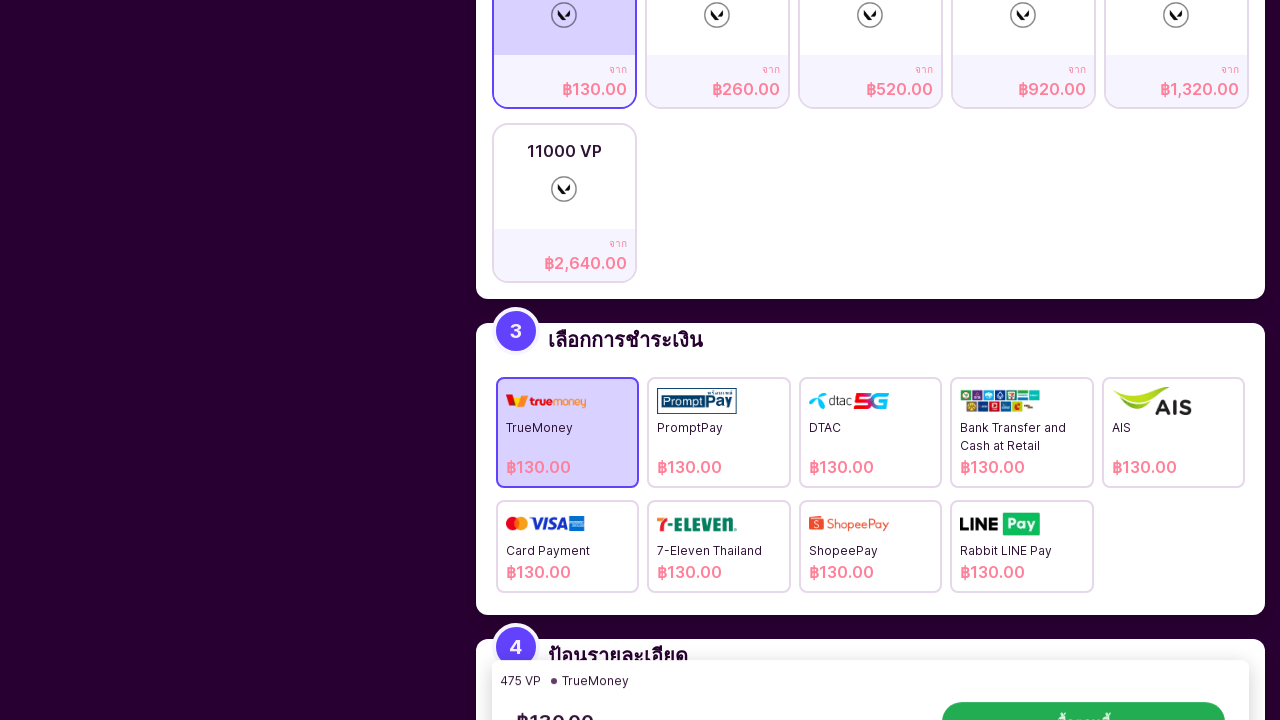

Clicked submit button to proceed at (1083, 670) on xpath=//*[@id="mdn-submit"]
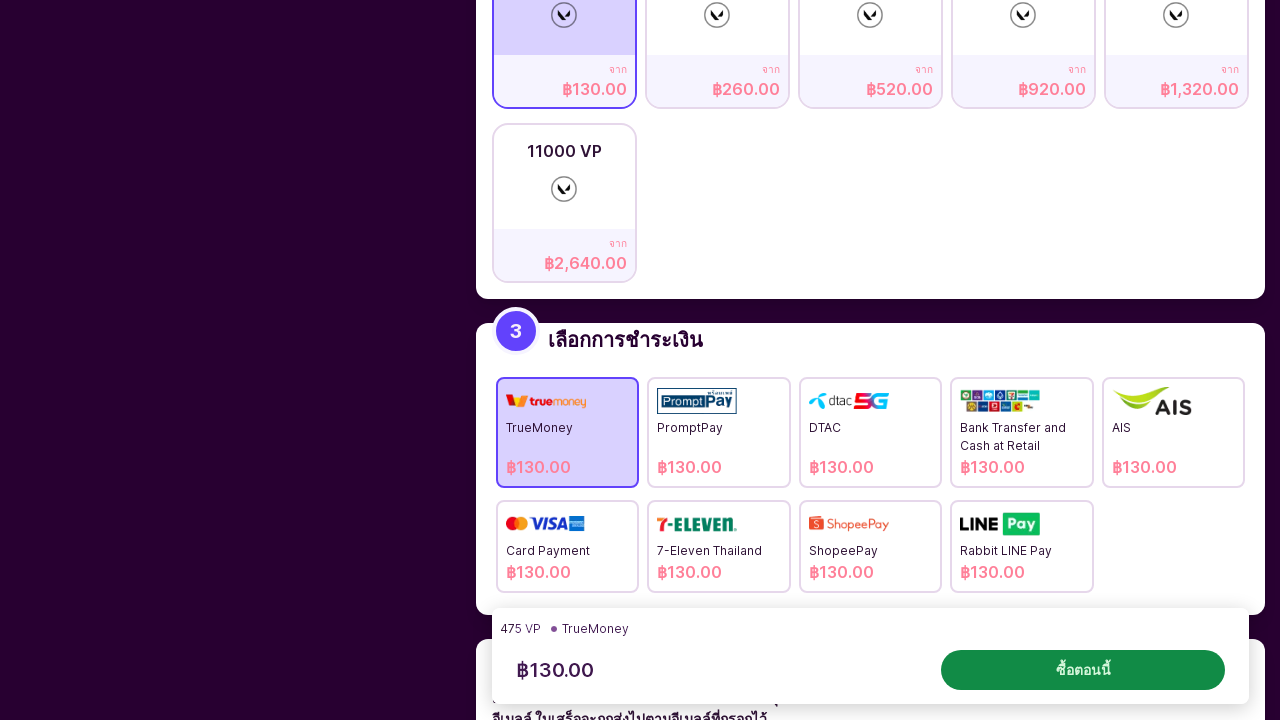

Order summary did not appear within timeout
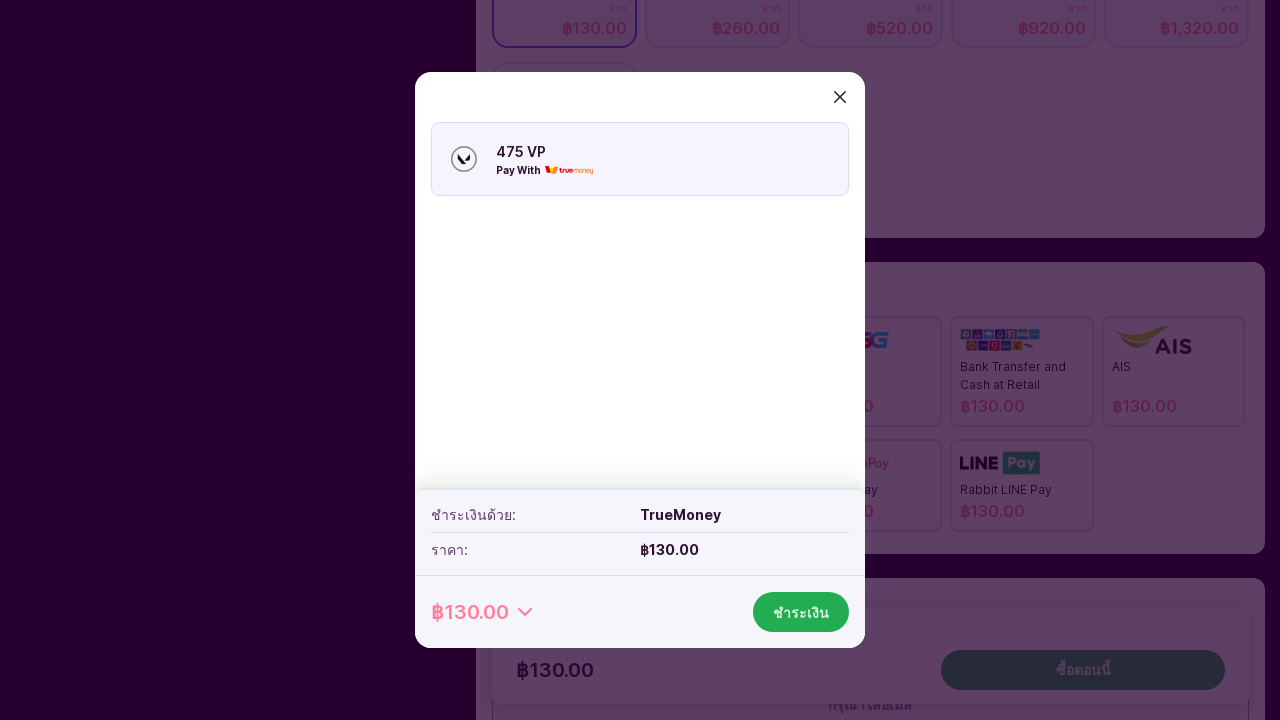

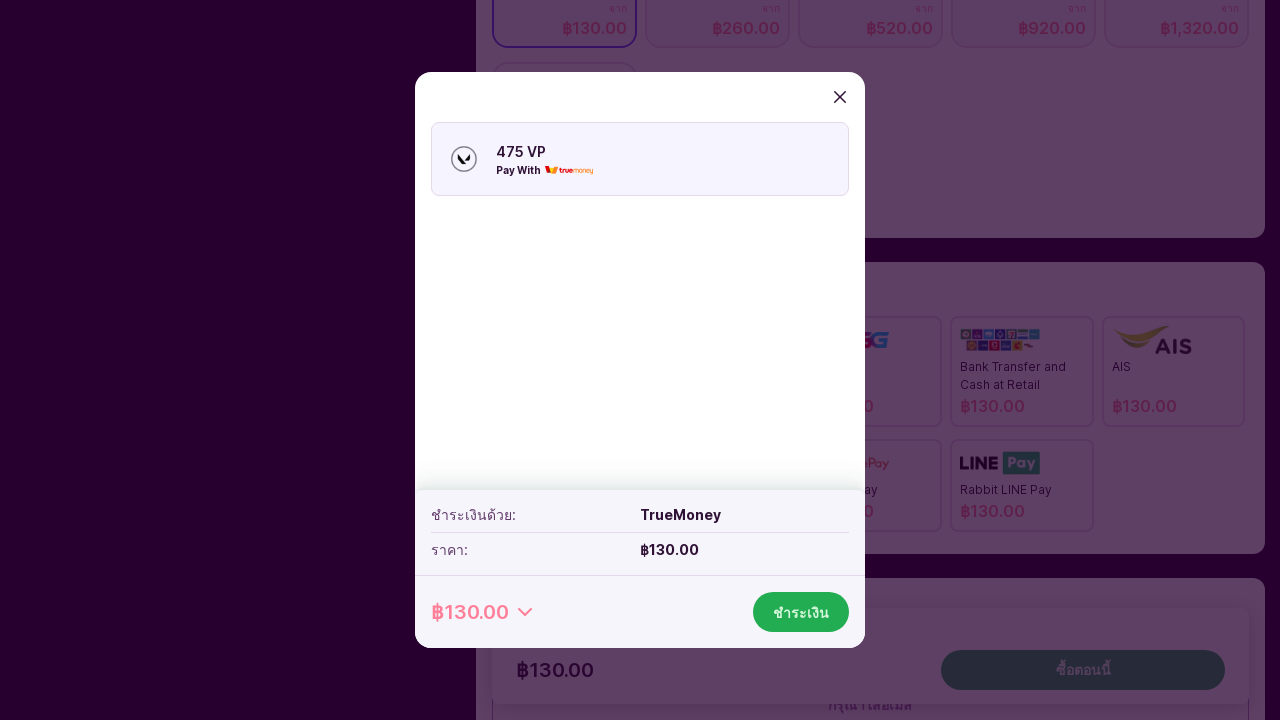